Tests form filling functionality by entering name, email, phone, address in a textarea, selecting gender radio button, checking a checkbox, and selecting an option from a dropdown.

Starting URL: https://testautomationpractice.blogspot.com/

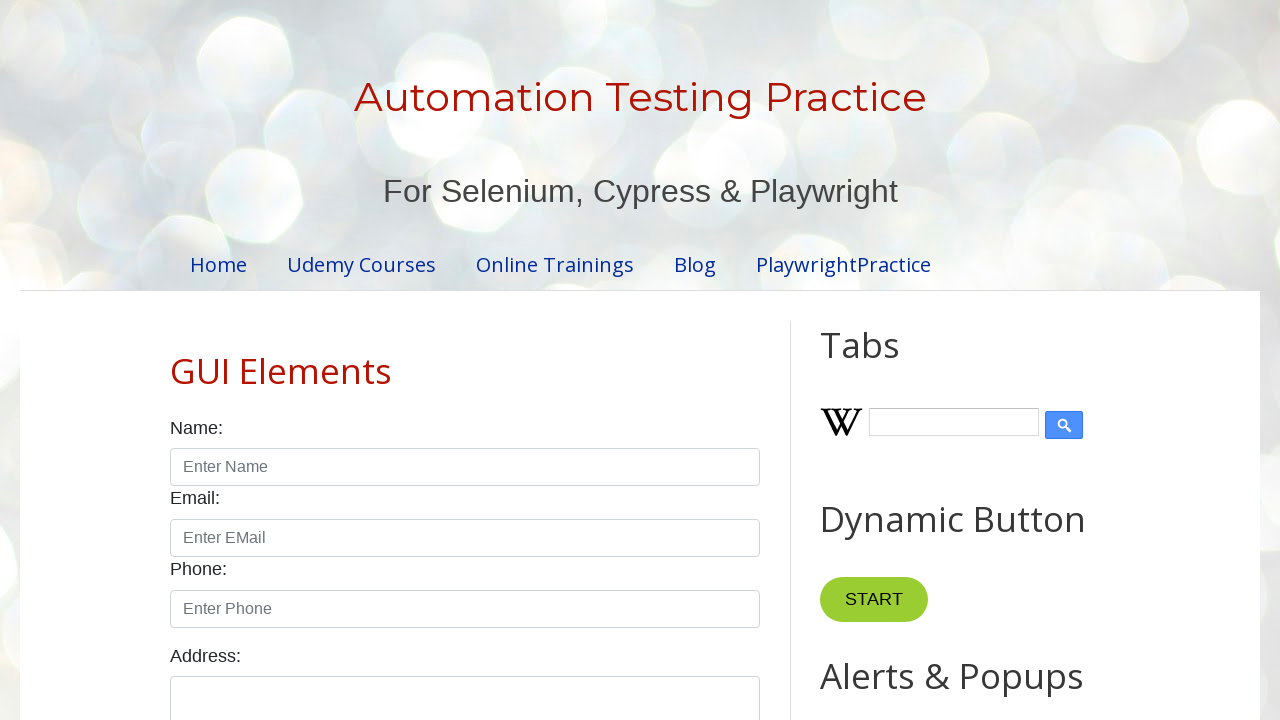

Filled name field with 'prasad' on input[placeholder='Enter Name']
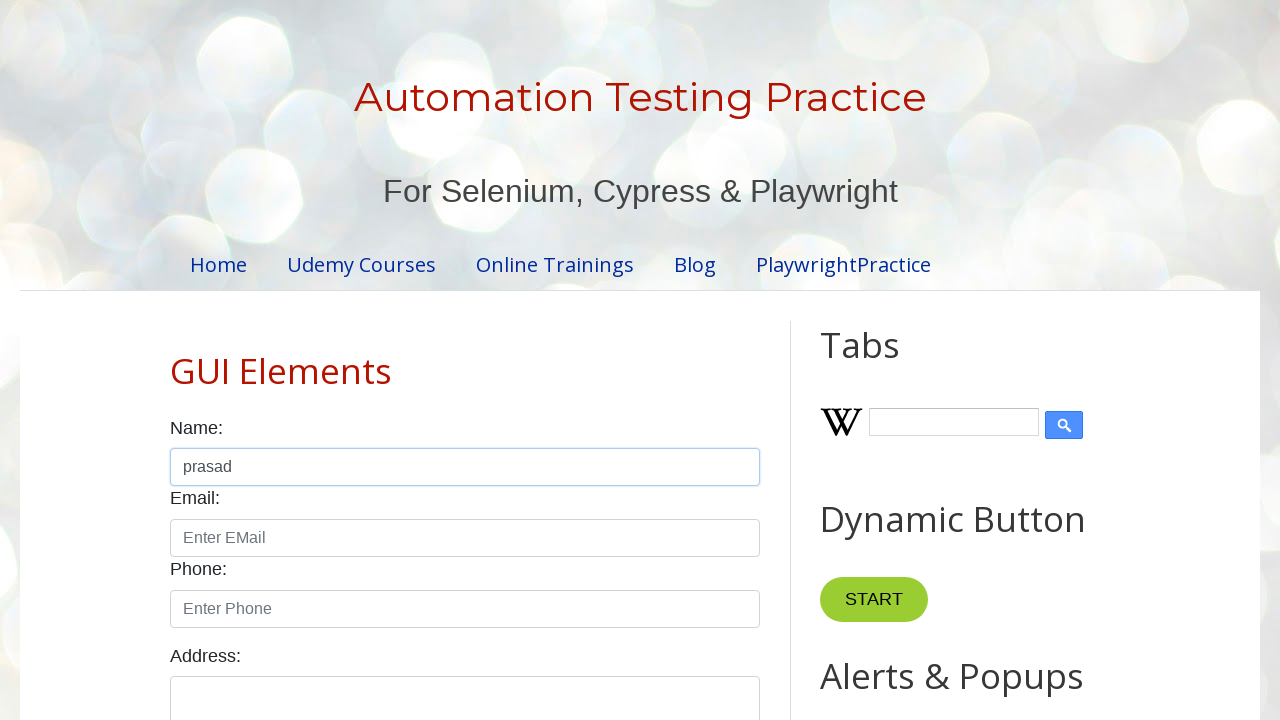

Filled email field with 'prasadbusam1996@gmail.com' on input[placeholder='Enter EMail']
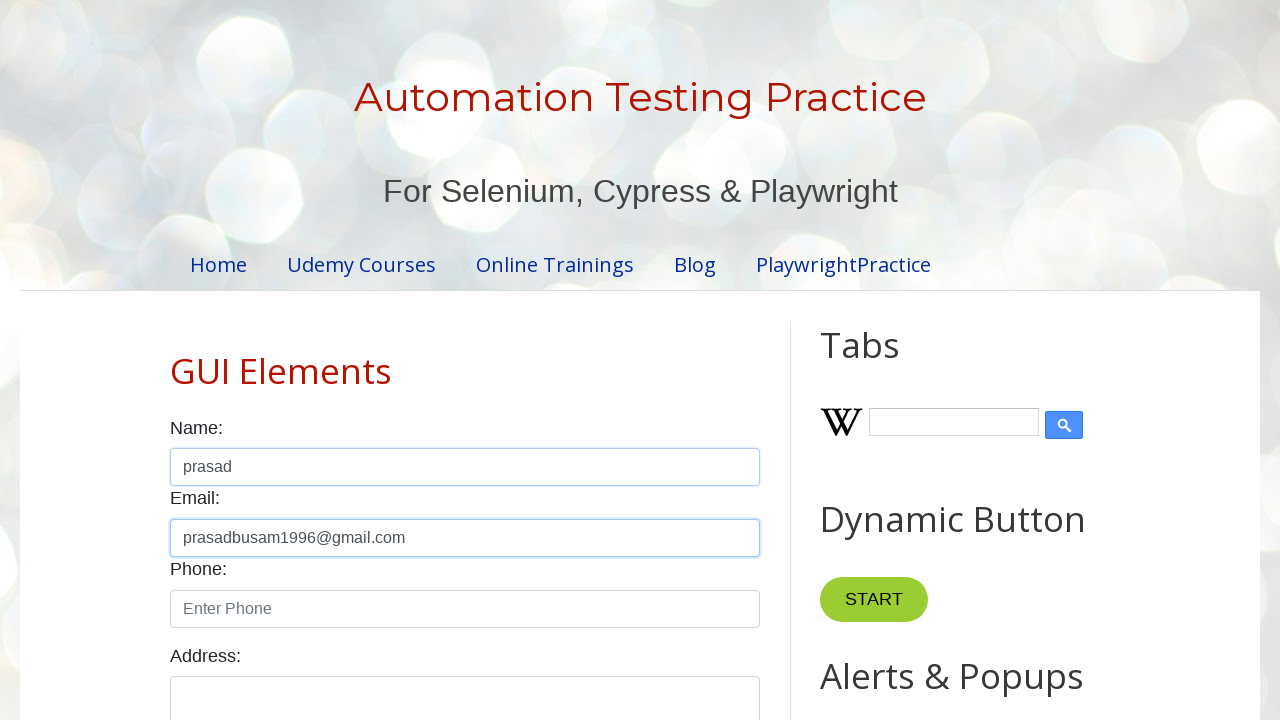

Filled phone field with '9951156294' on input[placeholder='Enter Phone']
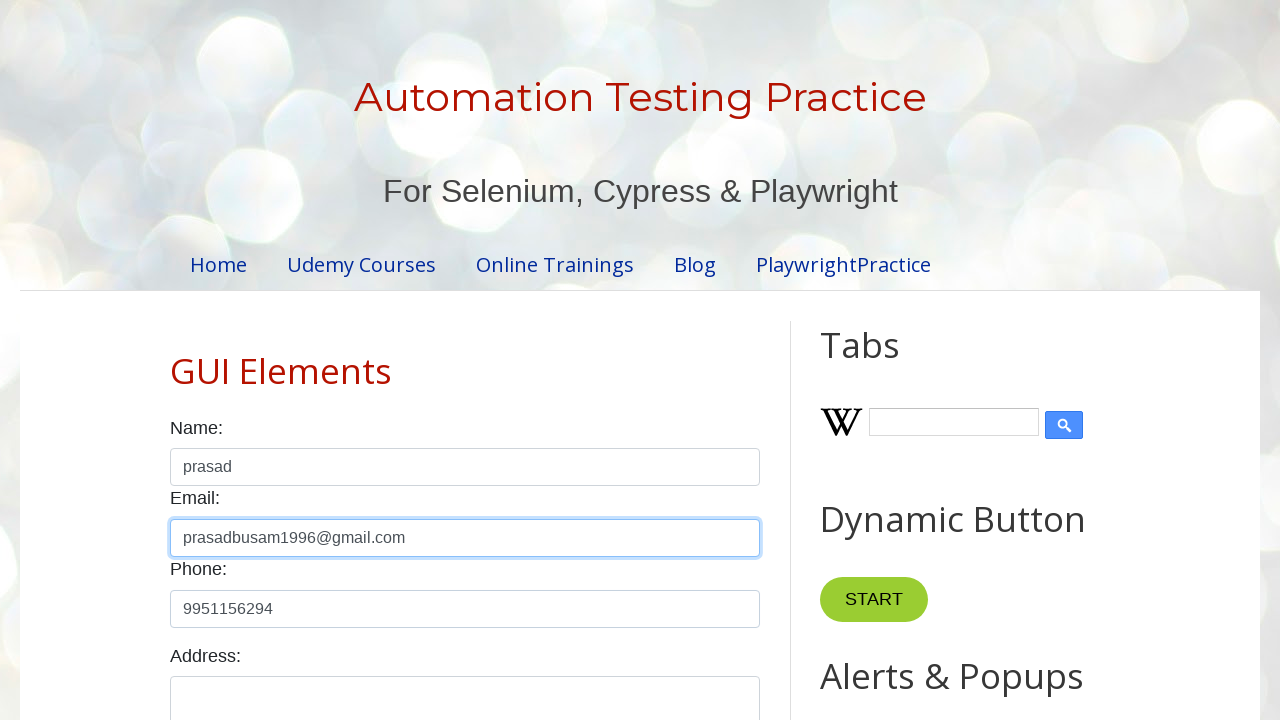

Filled textarea with address 'This is prasad' on #textarea
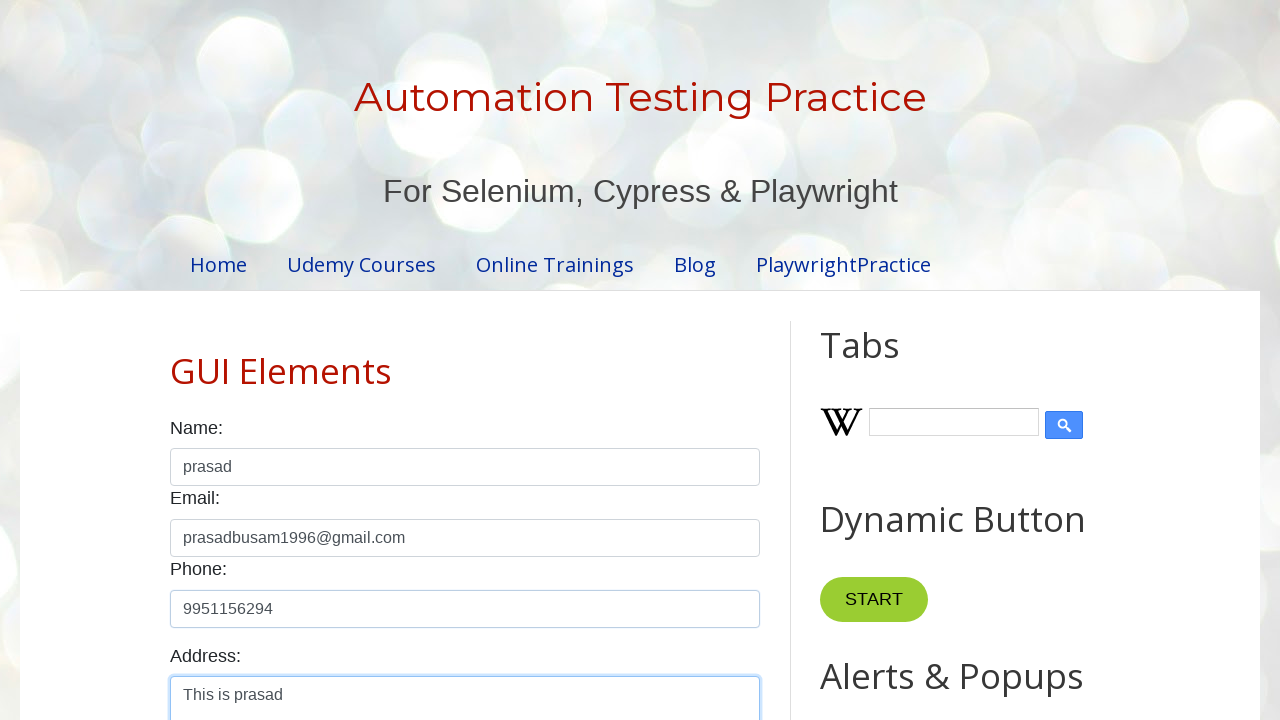

Selected female gender radio button at (250, 360) on #female
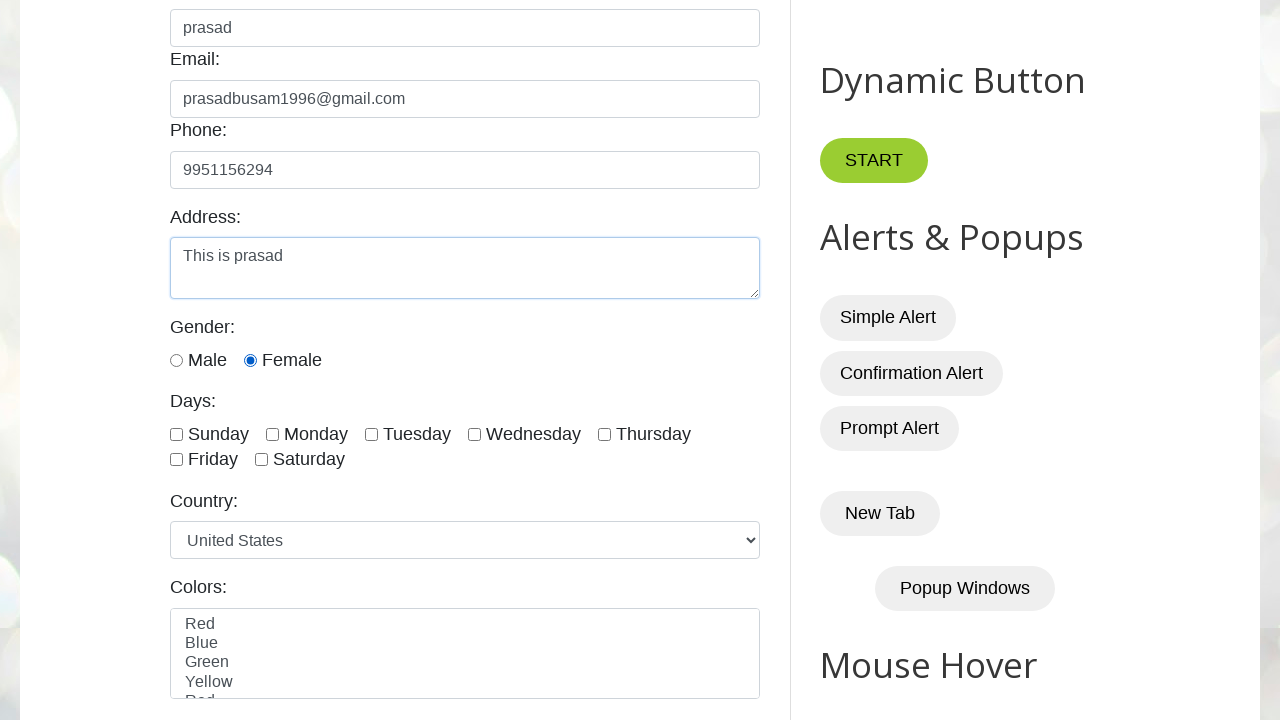

Checked the second checkbox at (272, 434) on input[type='checkbox'] >> nth=1
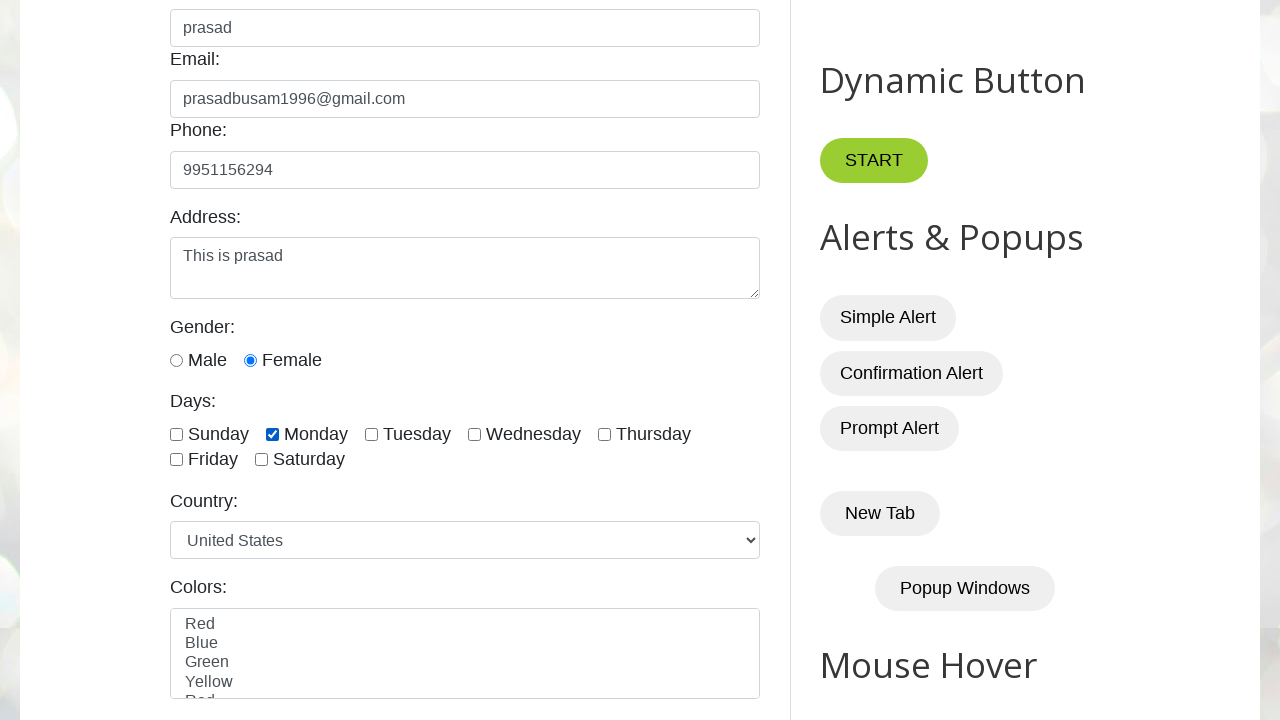

Selected country dropdown option at index 7 on #country
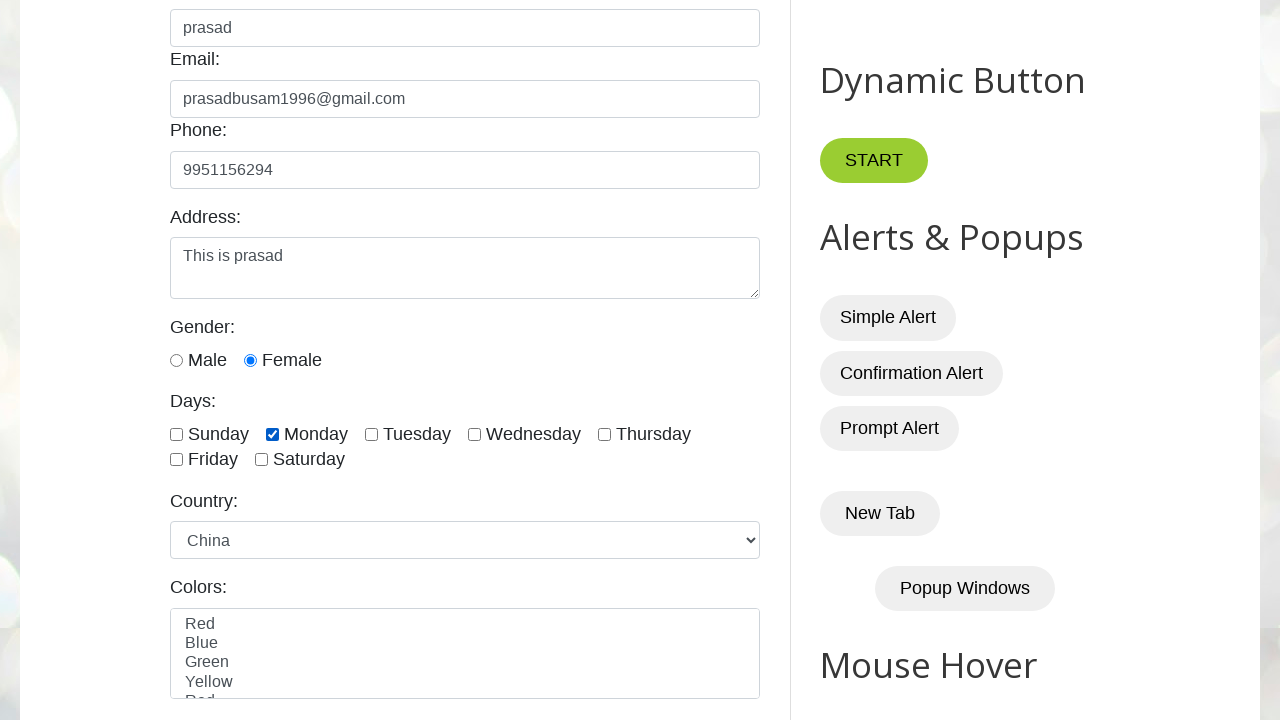

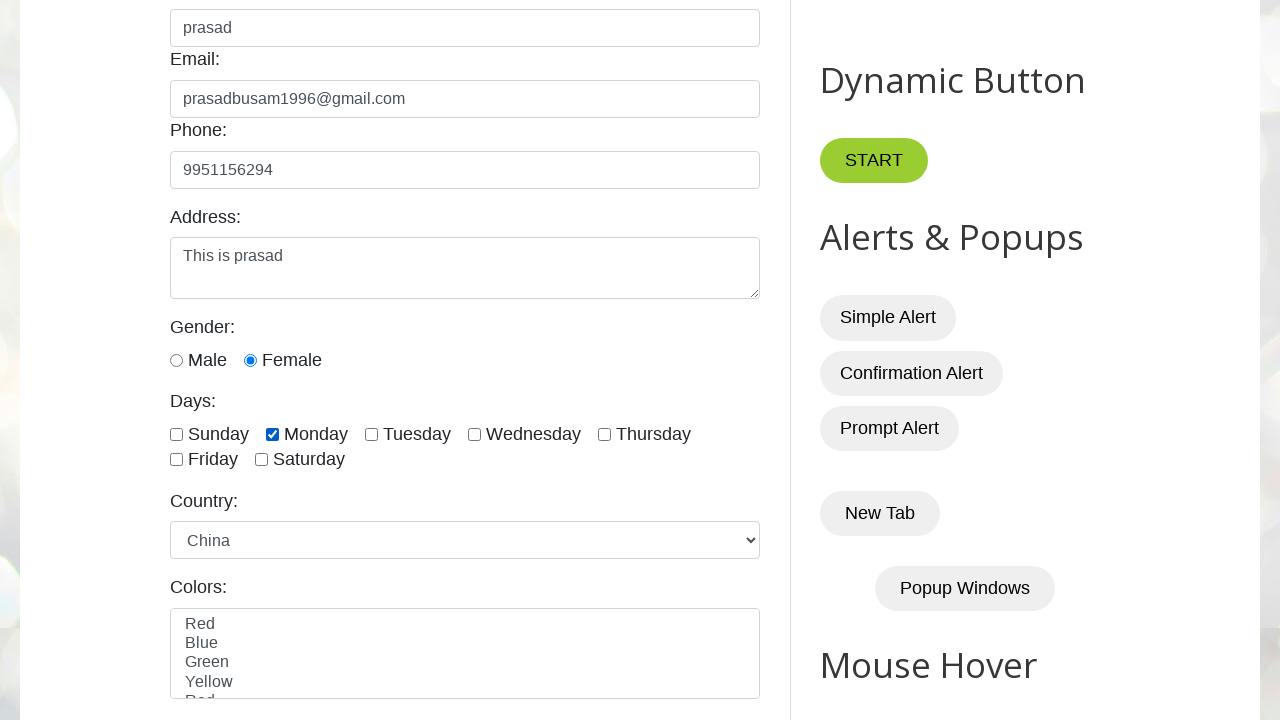